Tests form interaction on OrangeHRM free trial page by filling the name field and clicking the submit button using locator chaining technique

Starting URL: https://orangehrm.com/30-day-free-trial/

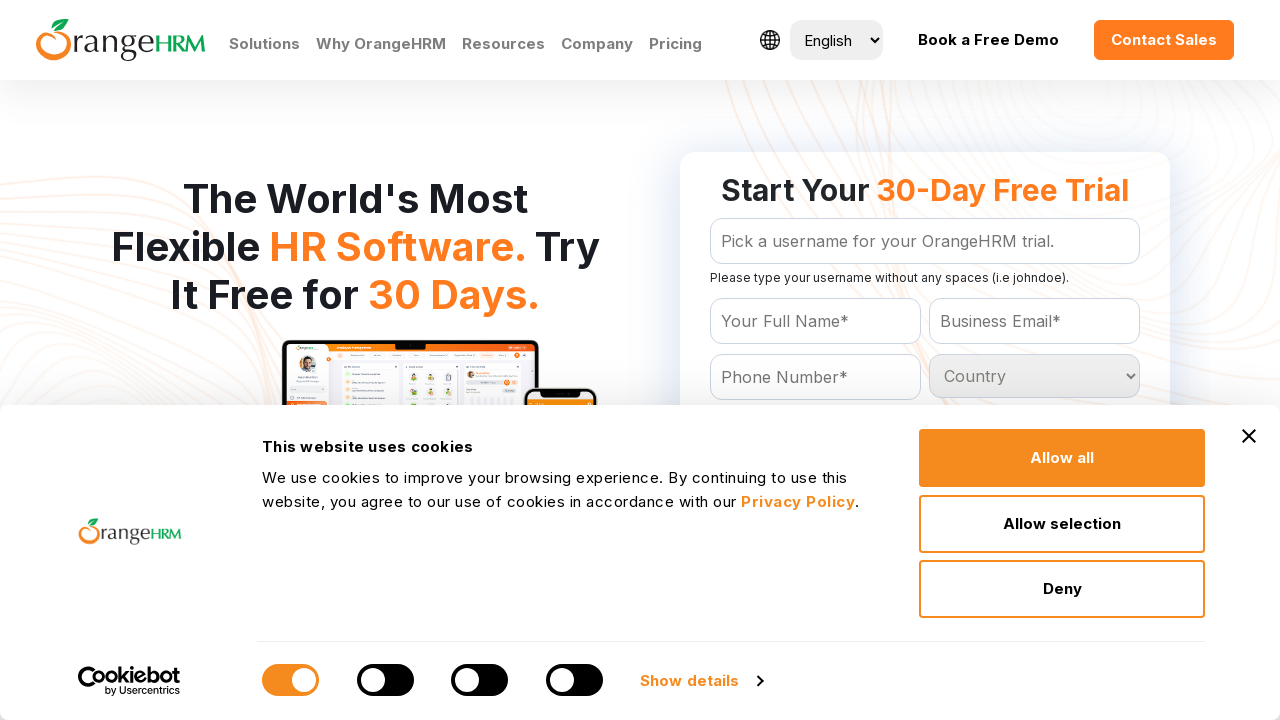

Navigated to OrangeHRM 30-day free trial page
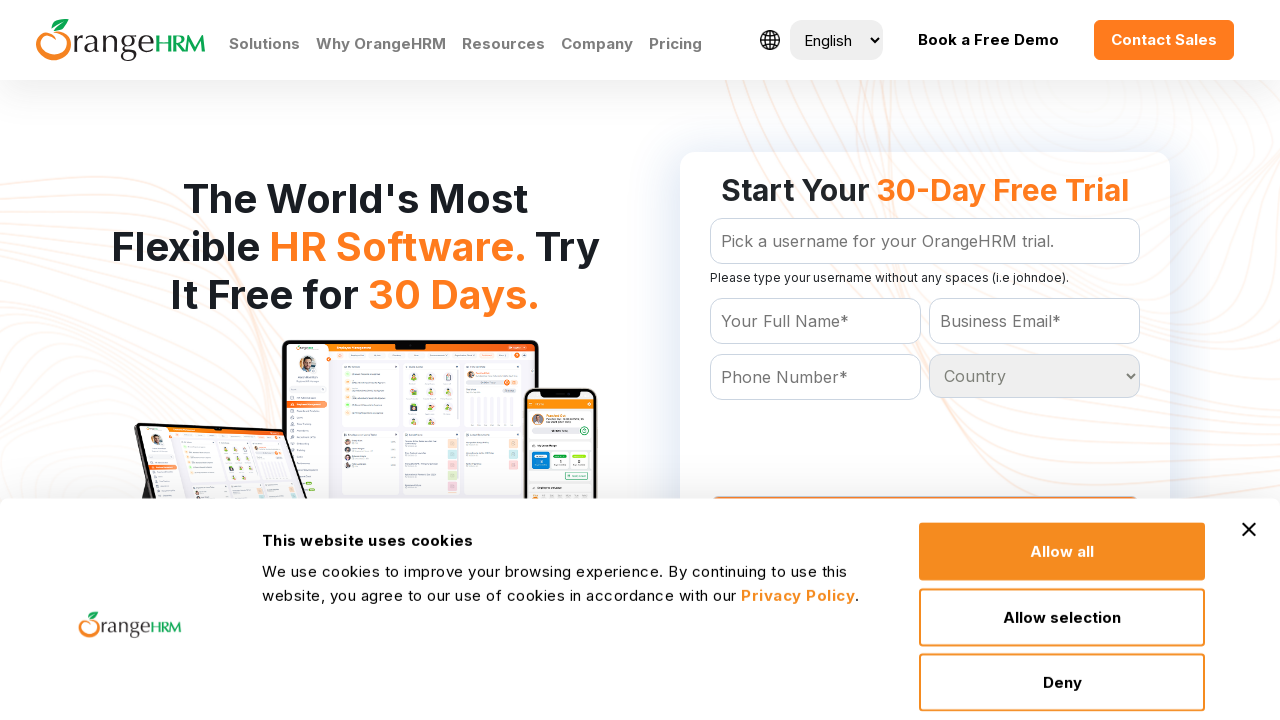

Filled name field with 'Dave Smith' using chained locators on form#Form_getForm >> #Form_getForm_Name
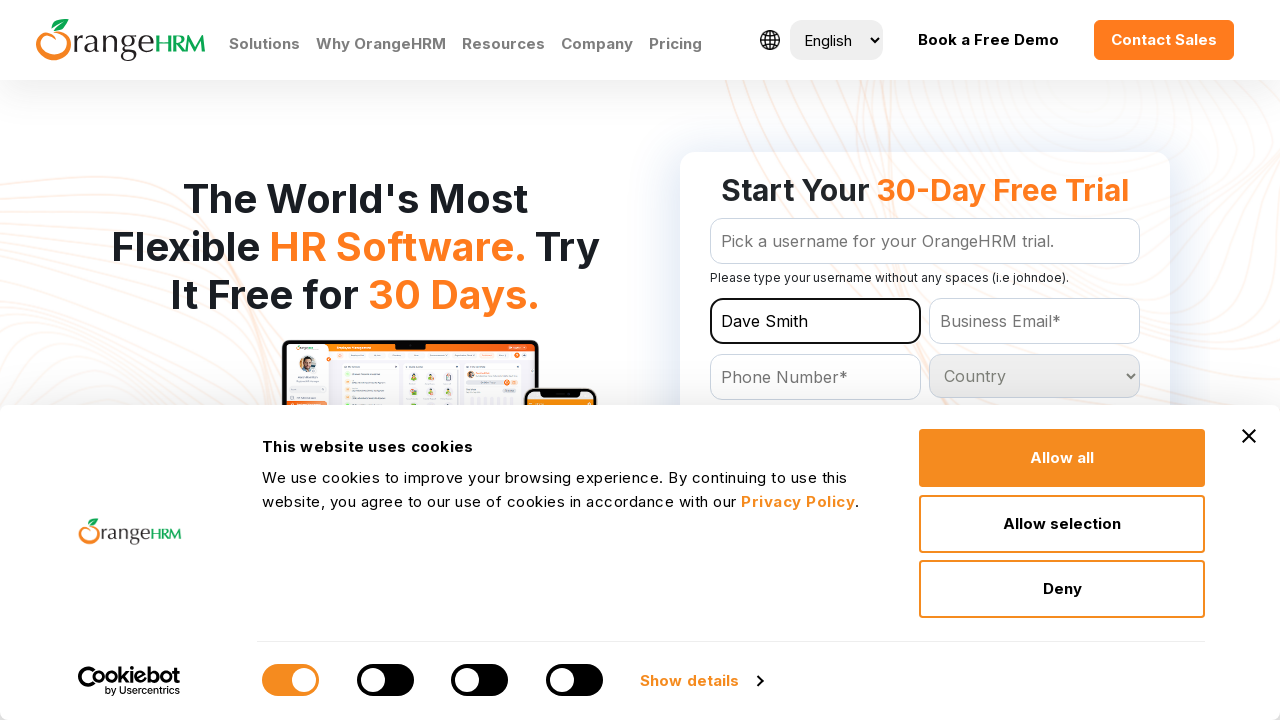

Clicked 'Get Your Free Trial' button using chained locators at (925, 360) on form#Form_getForm >> text=Get Your Free Trial
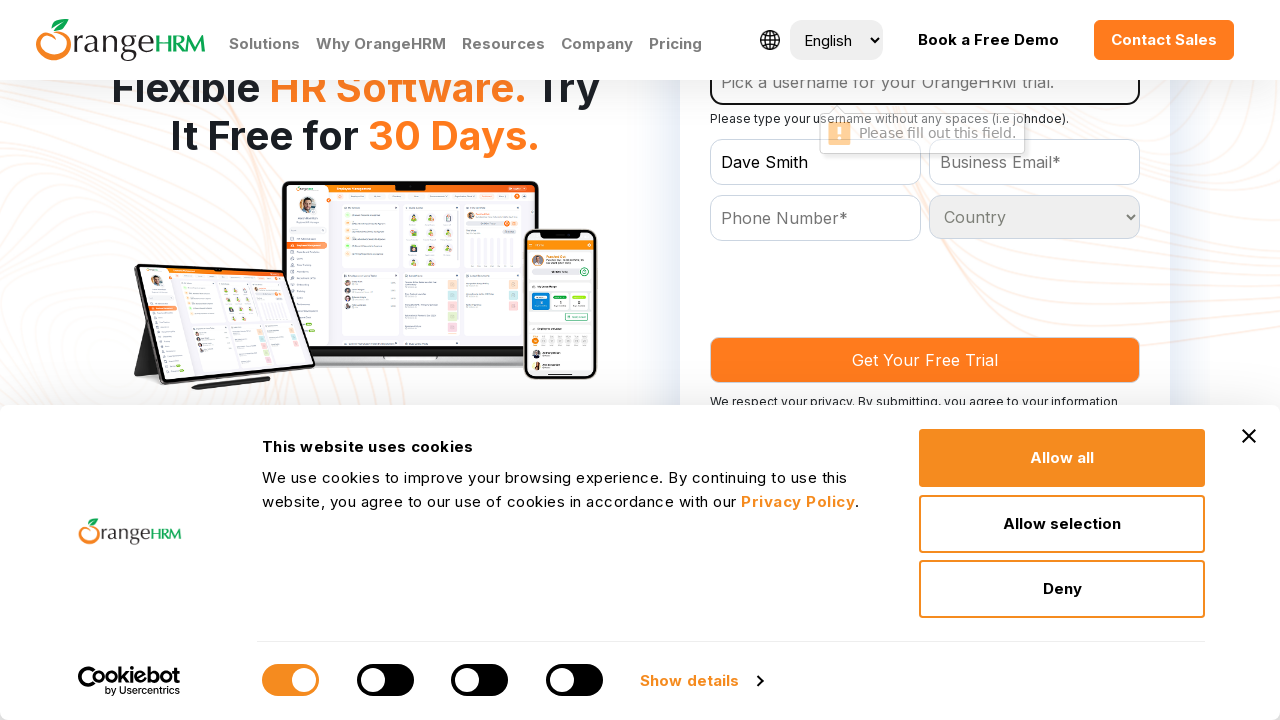

Form submission processing completed
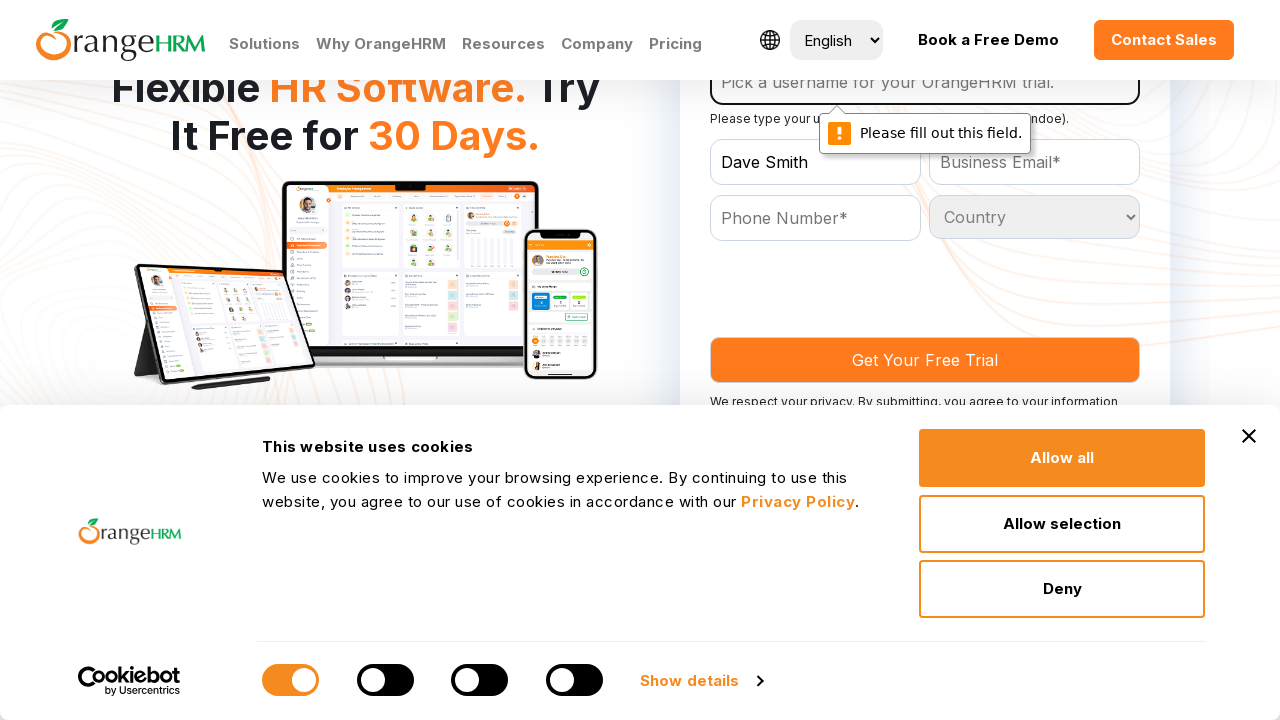

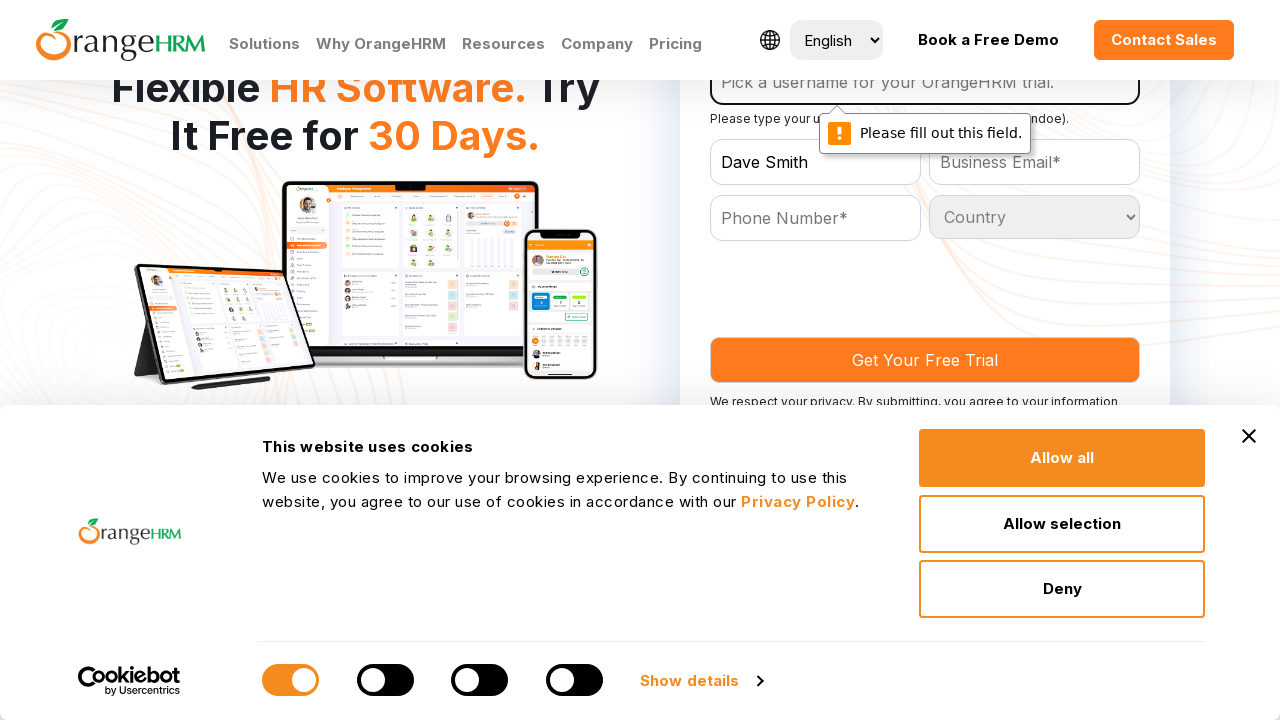